Tests file download functionality by navigating to a download page and clicking on a file link to initiate a download.

Starting URL: https://the-internet.herokuapp.com/download

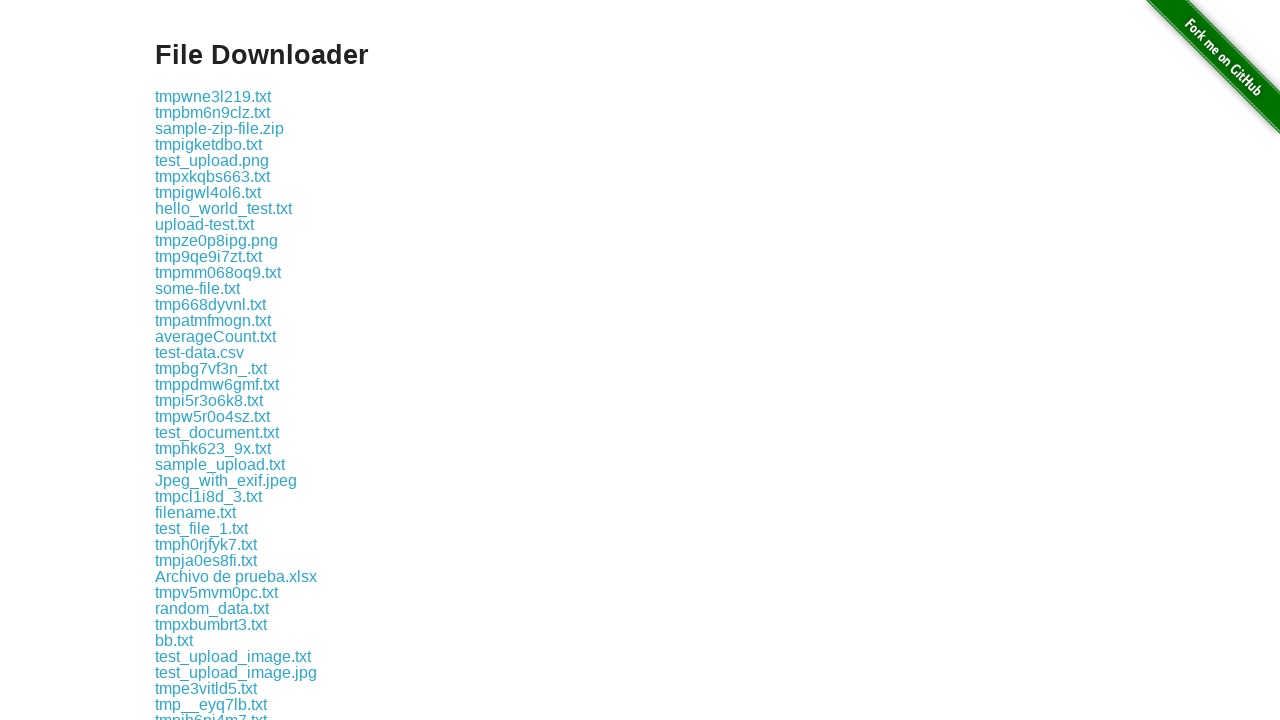

Waited for download links to be visible on the page
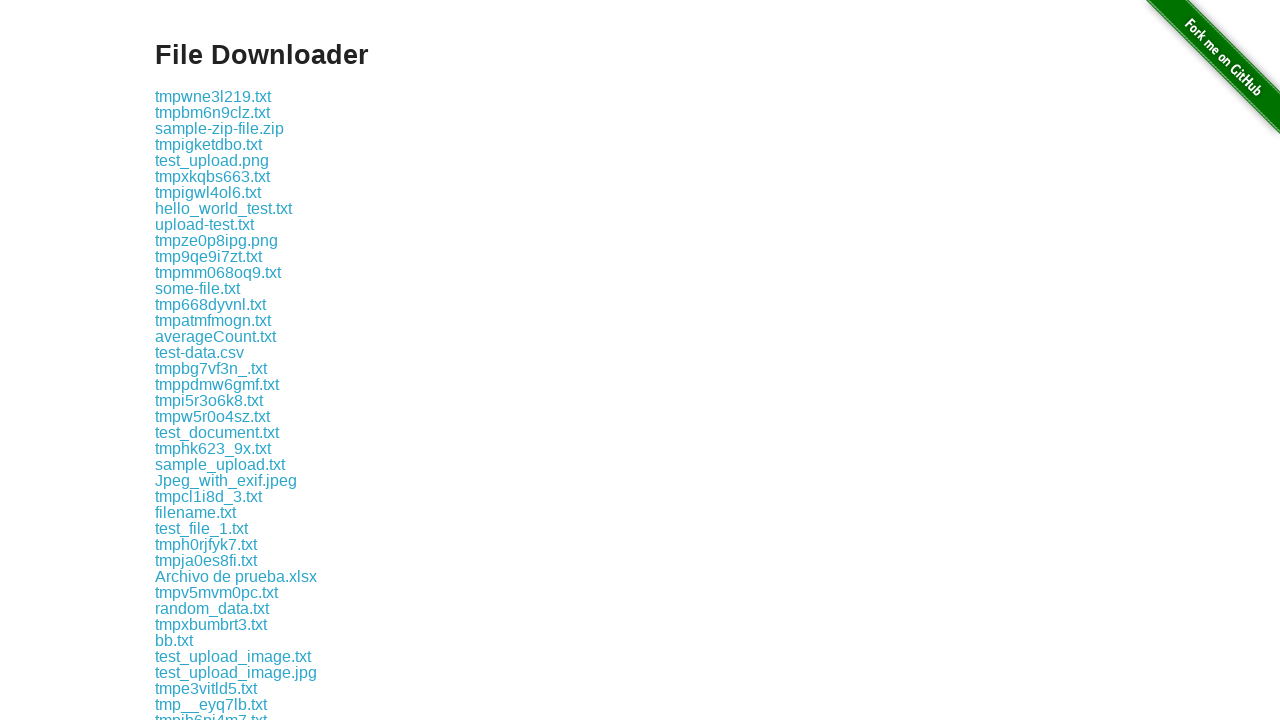

Clicked on 'some-file.txt' download link at (198, 288) on a:has-text('some-file.txt')
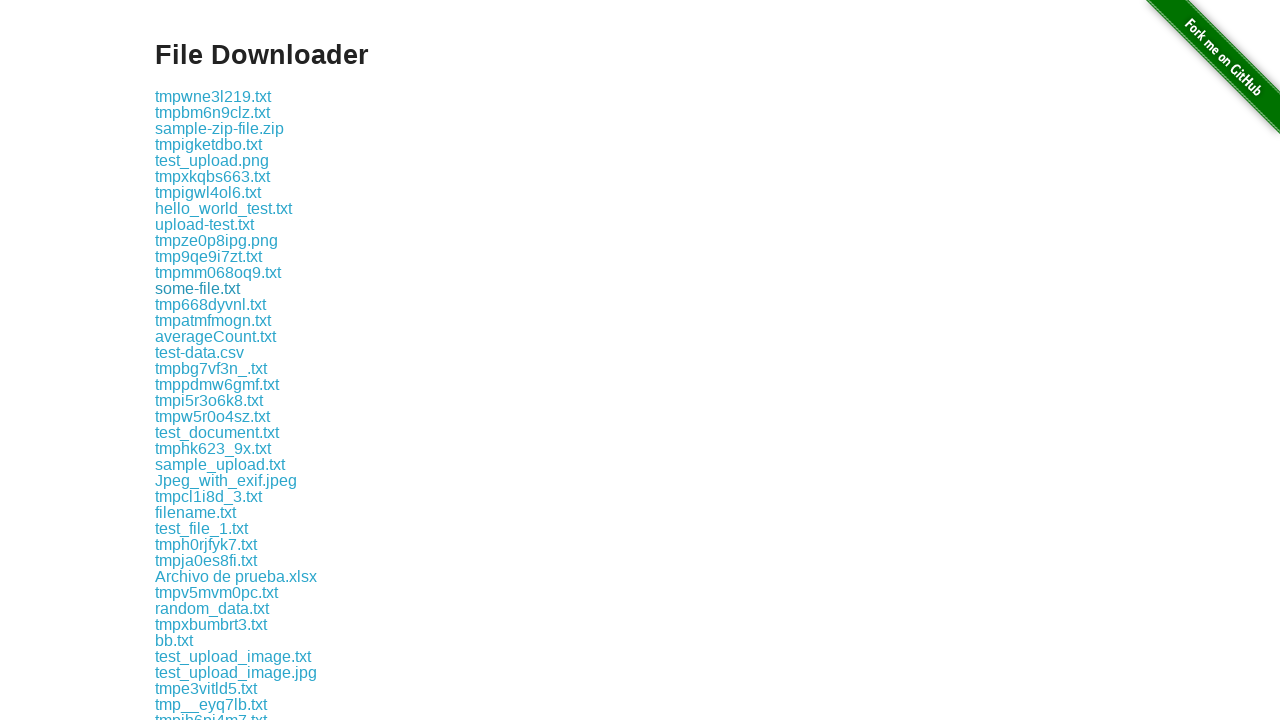

Waited 1 second for download to initiate
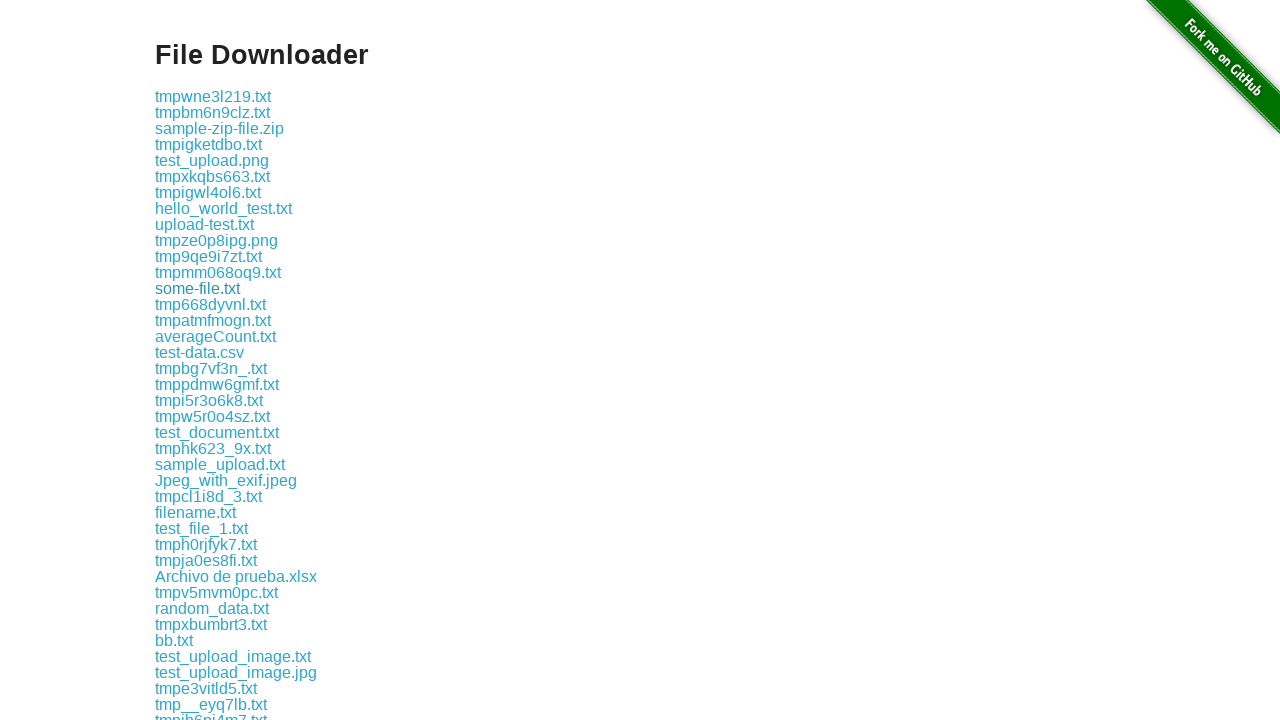

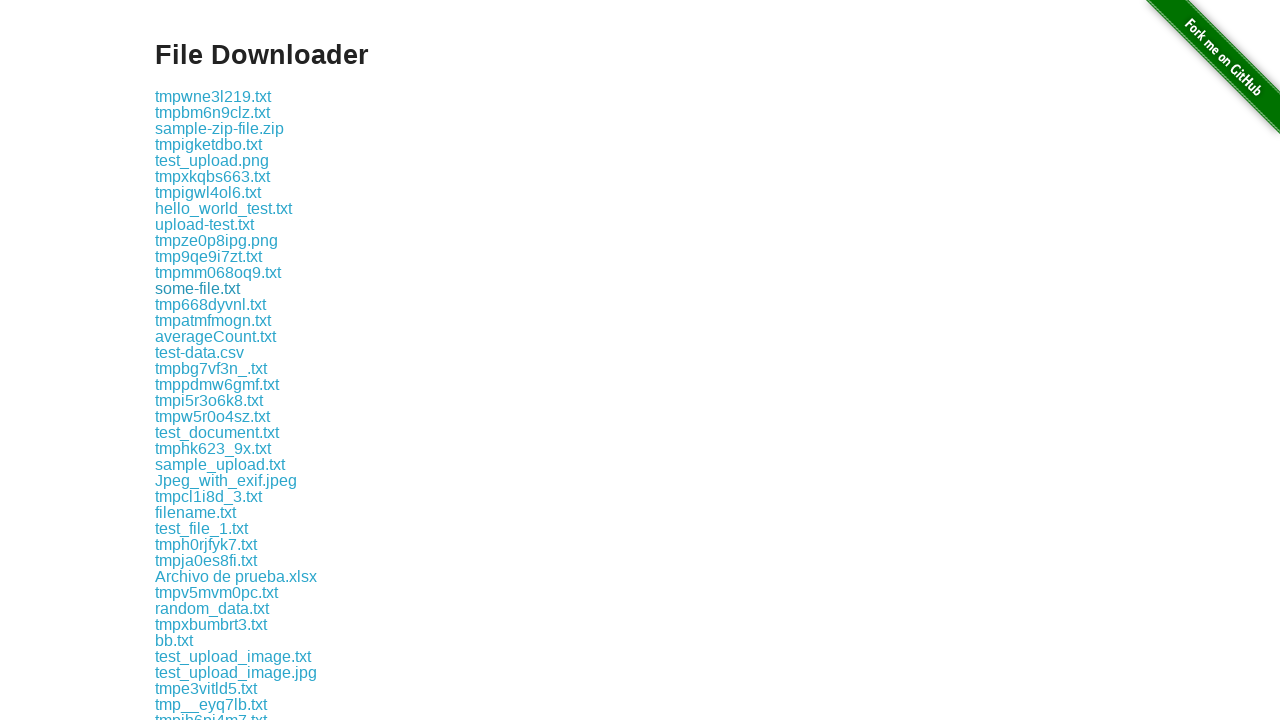